Tests that the Clear completed button displays correct text

Starting URL: https://demo.playwright.dev/todomvc

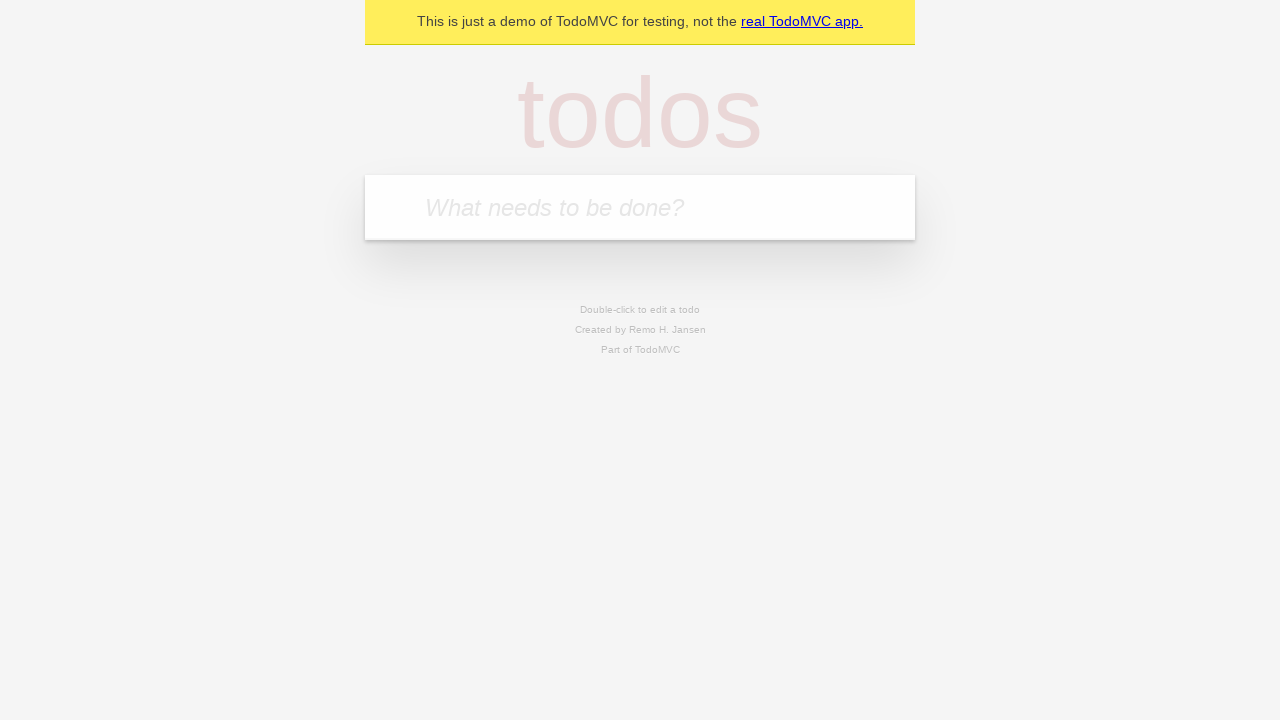

Filled new todo input with 'buy some cheese' on .new-todo
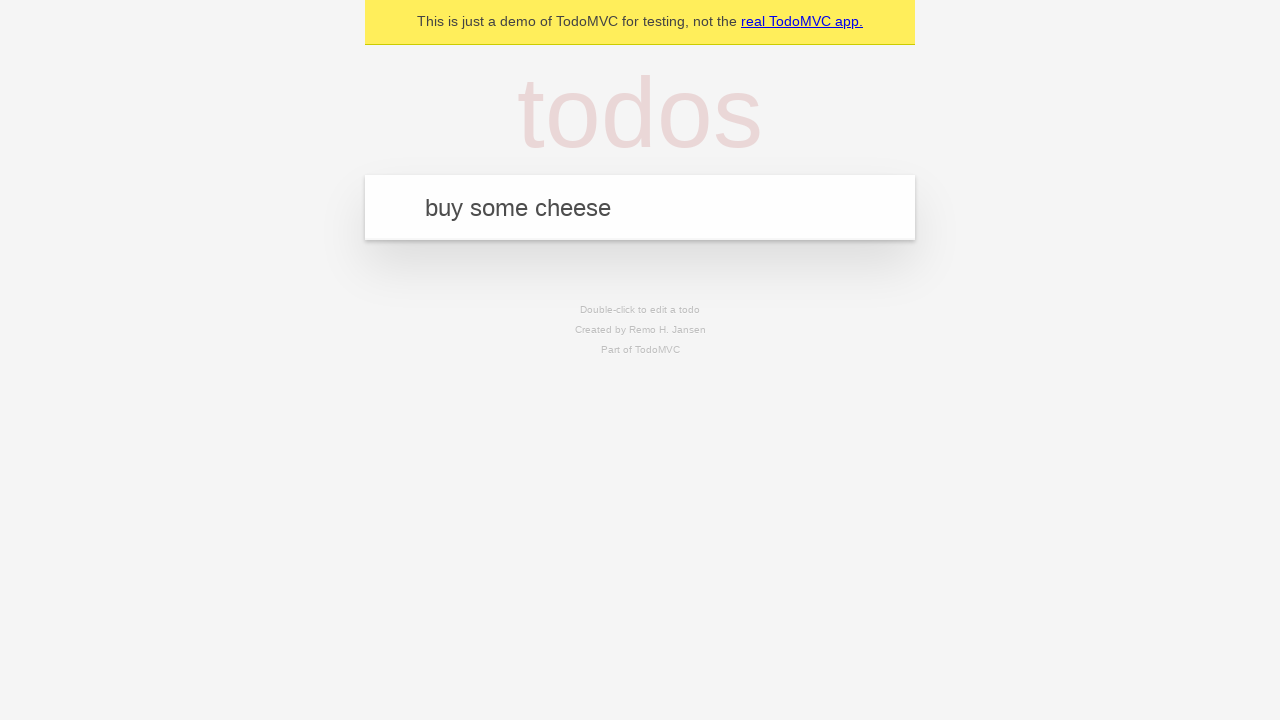

Pressed Enter to create first todo on .new-todo
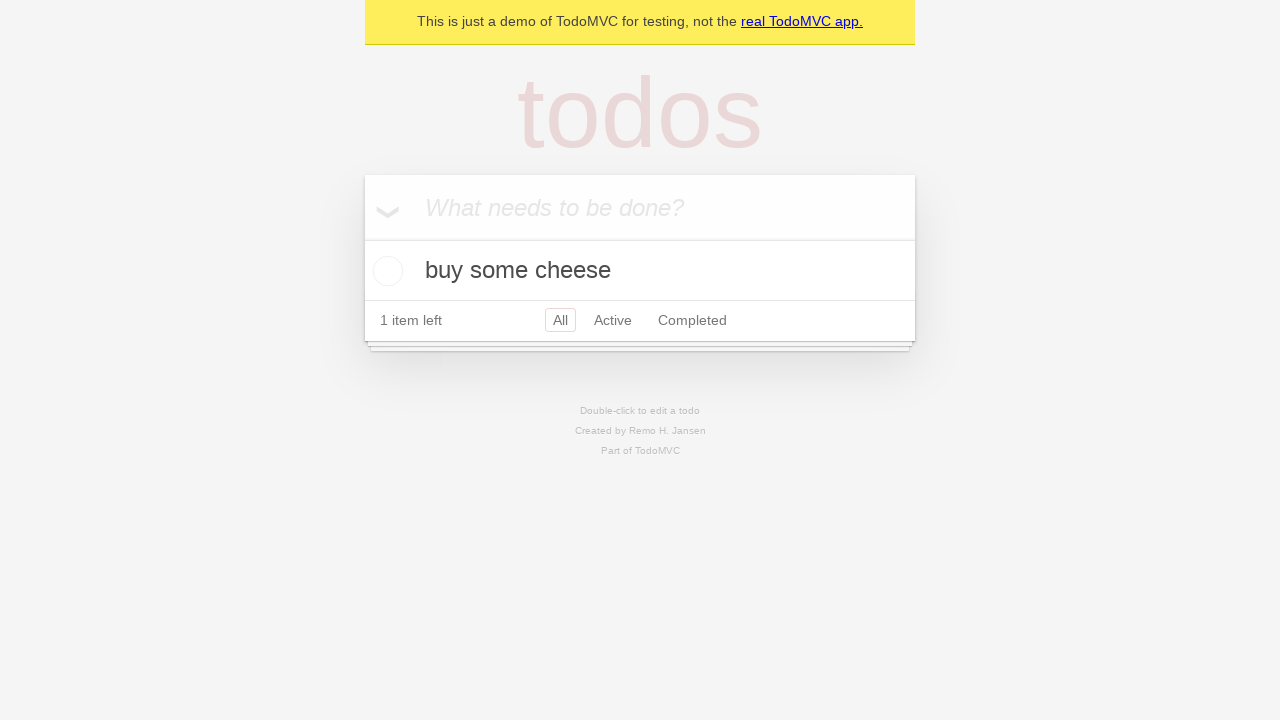

Filled new todo input with 'feed the cat' on .new-todo
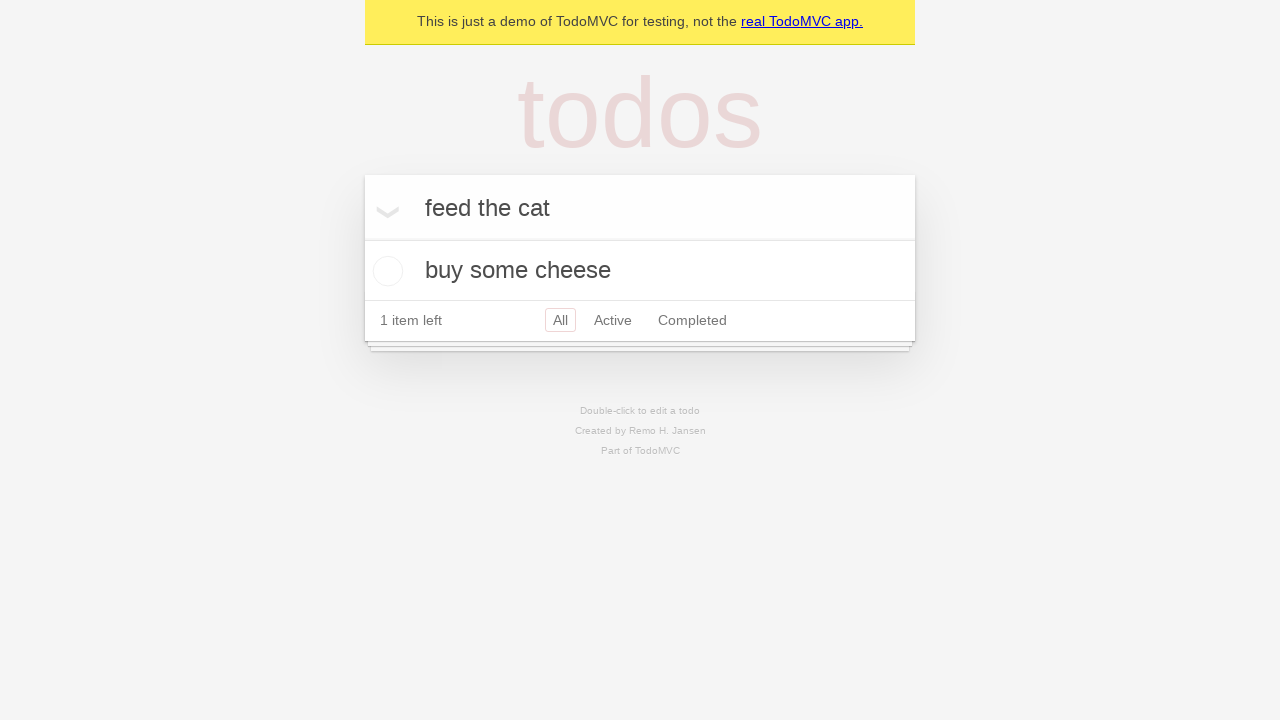

Pressed Enter to create second todo on .new-todo
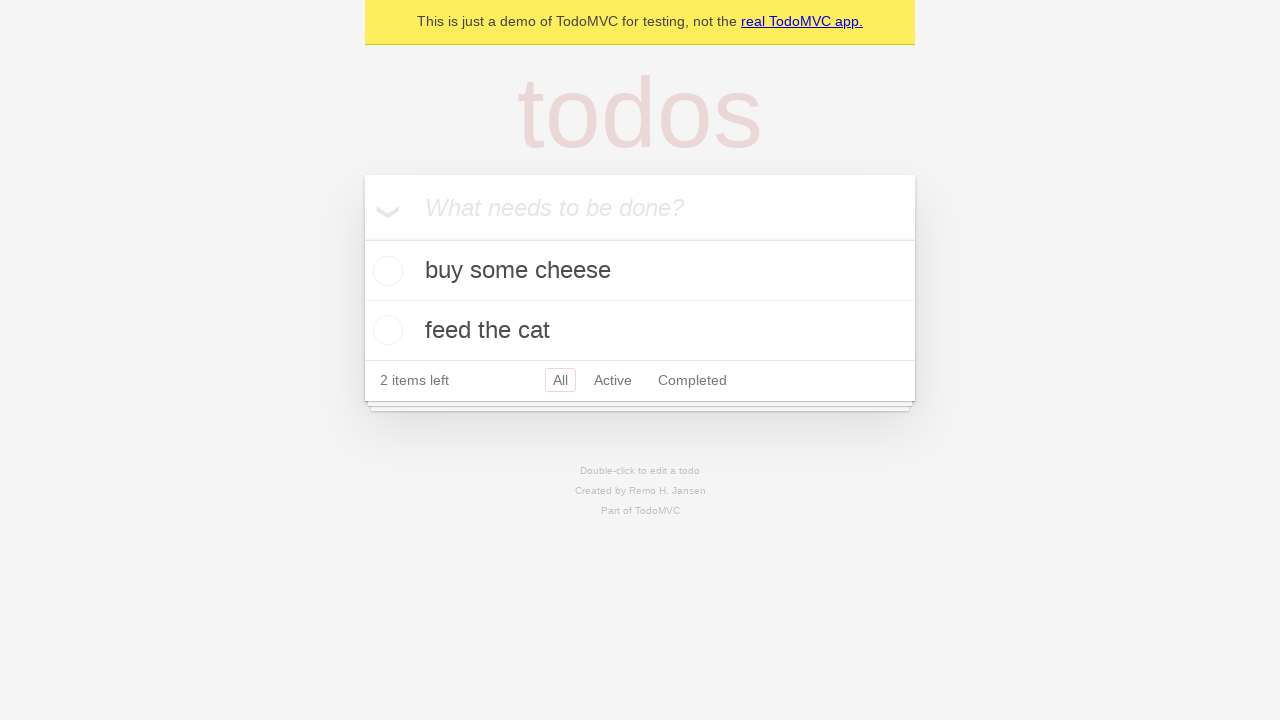

Filled new todo input with 'book a doctors appointment' on .new-todo
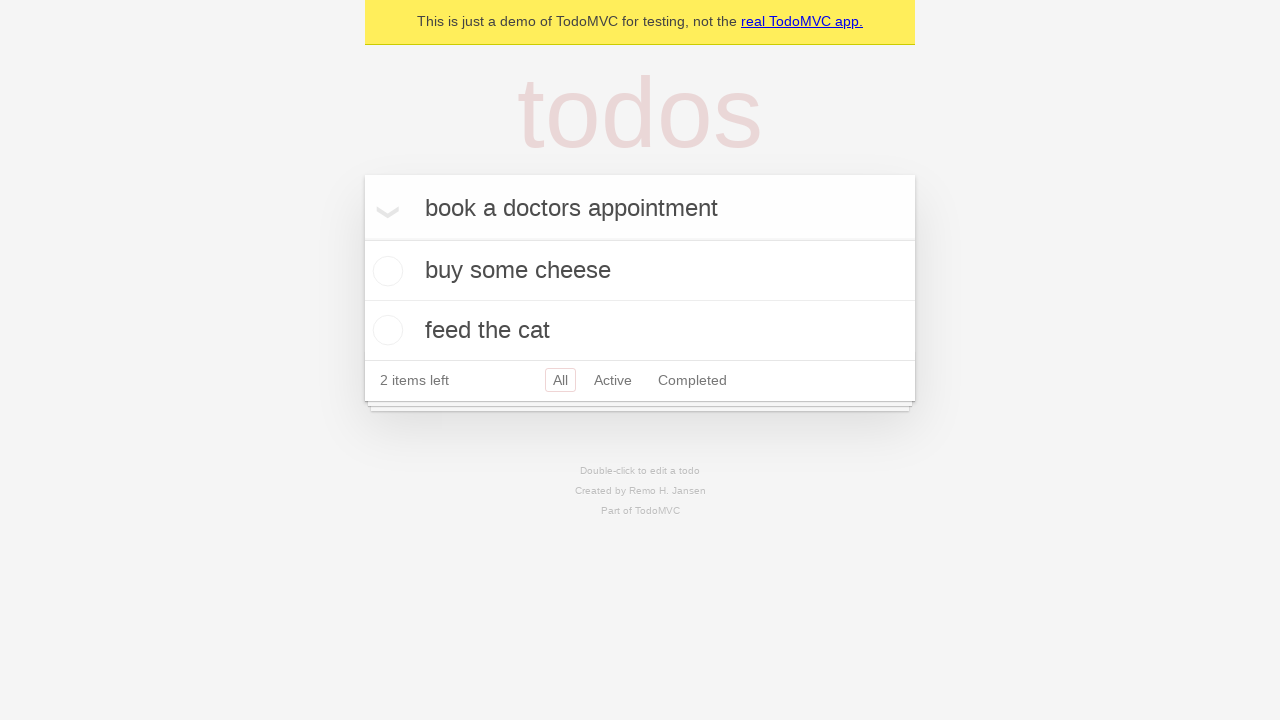

Pressed Enter to create third todo on .new-todo
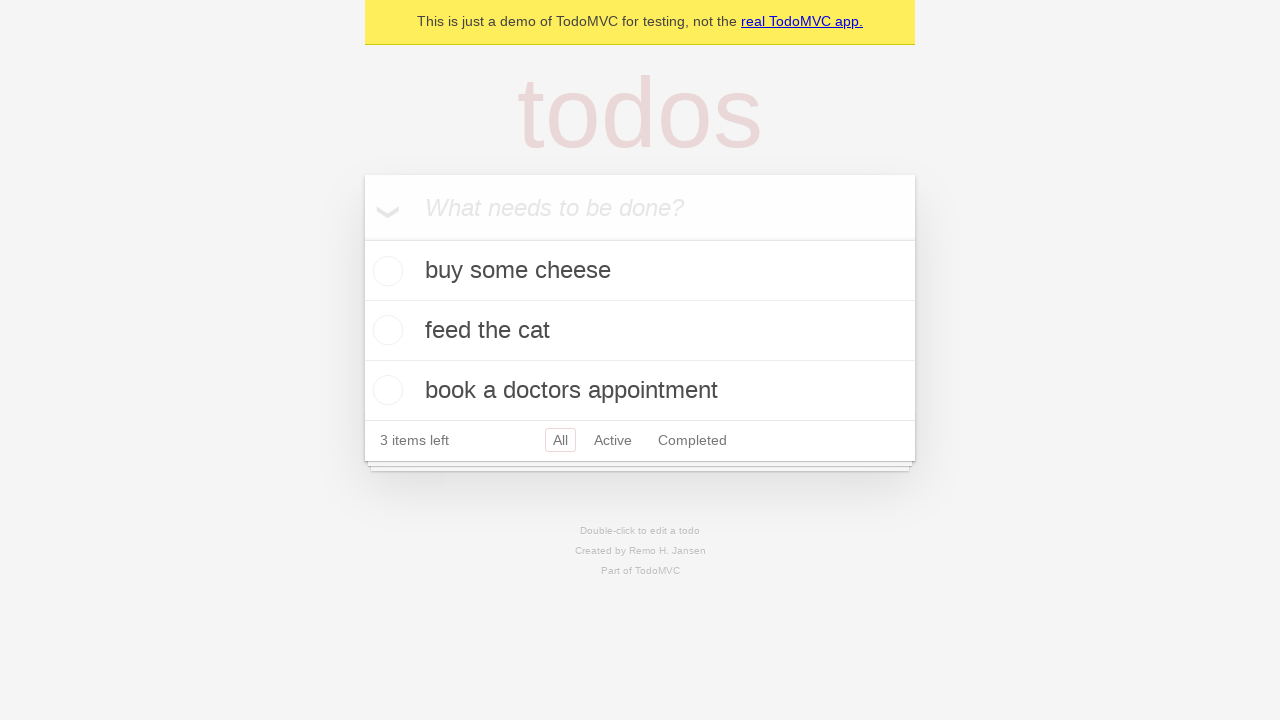

Checked the first todo as completed at (385, 271) on .todo-list li .toggle >> nth=0
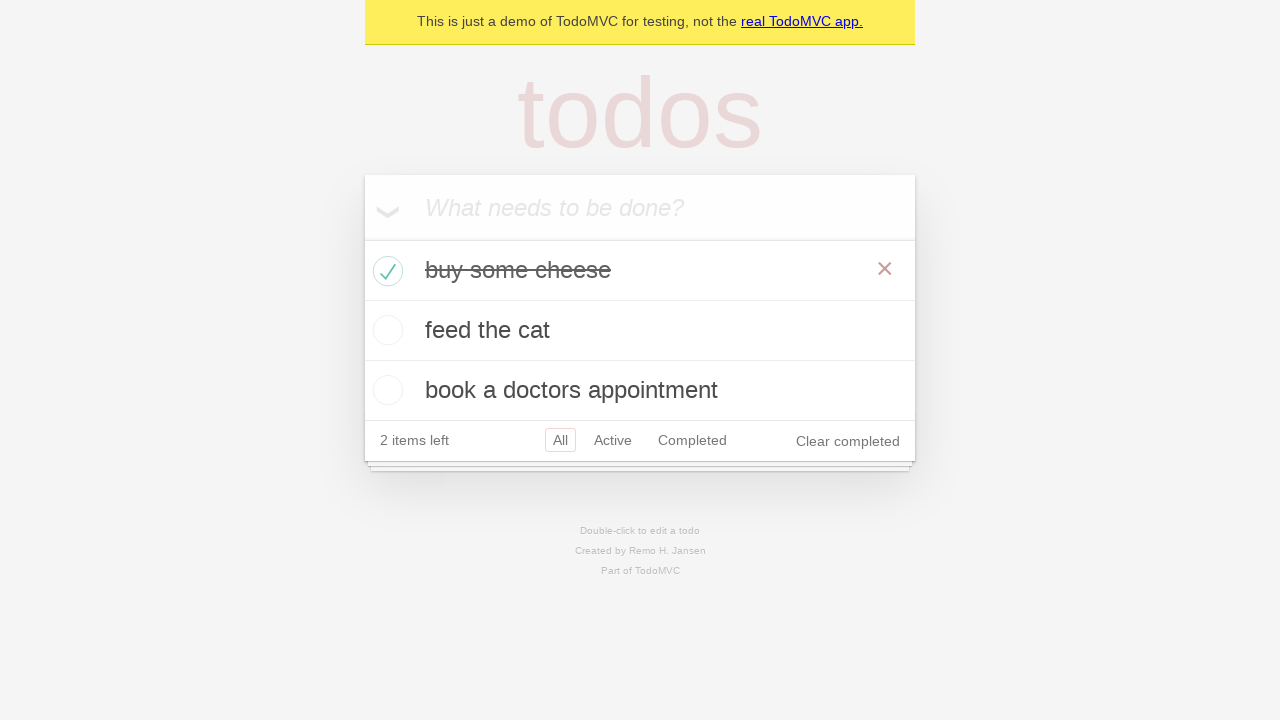

Clear completed button appeared
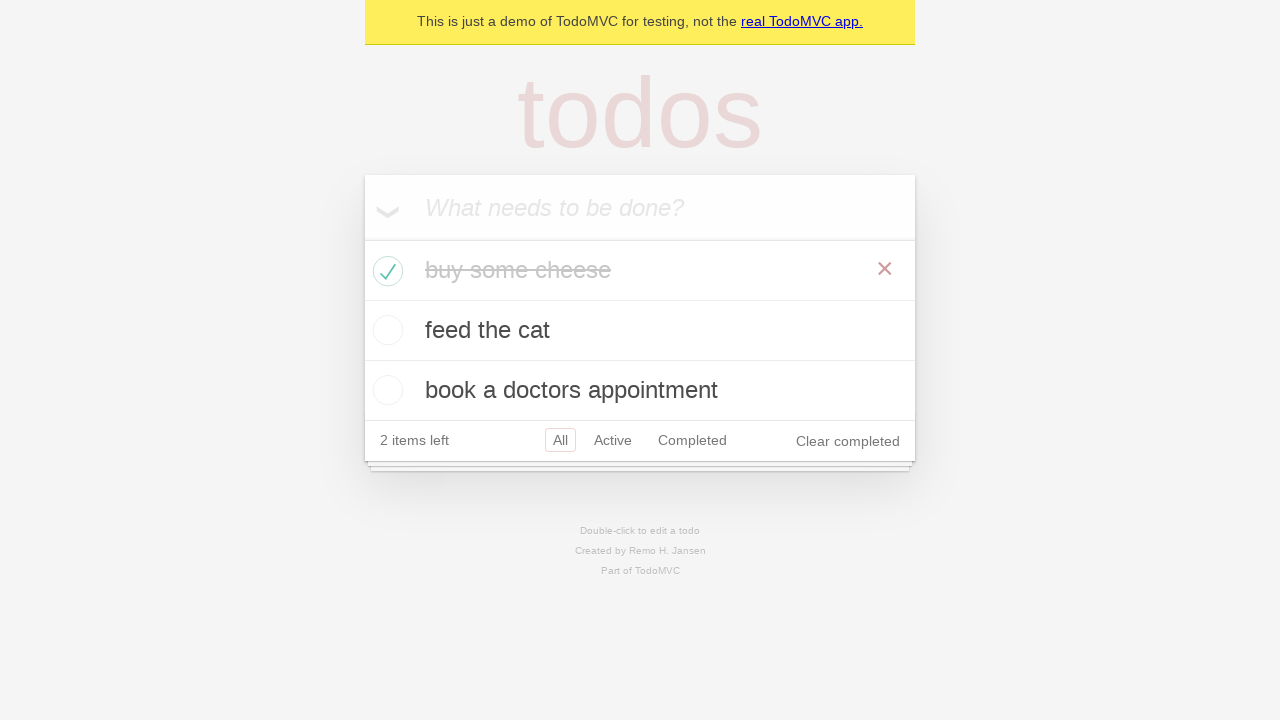

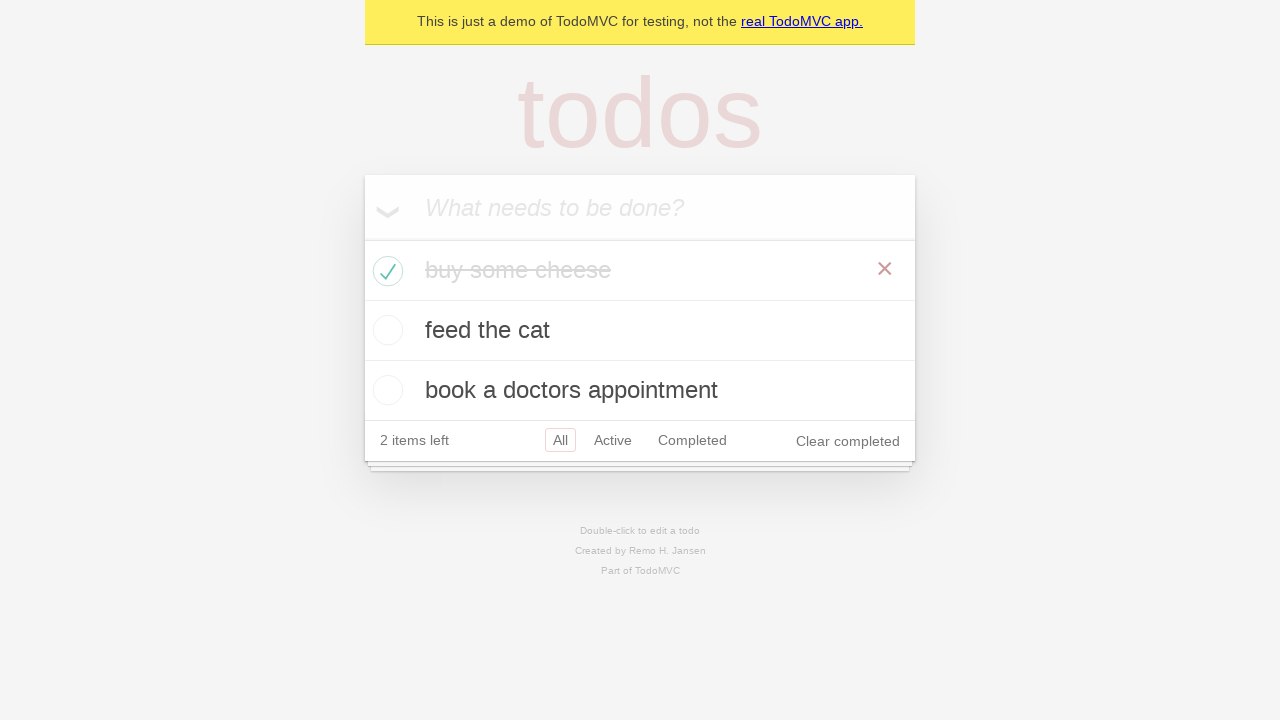